Tests drag and drop functionality on jQuery UI demo page by dragging an element and dropping it onto a target area

Starting URL: https://jqueryui.com/droppable/

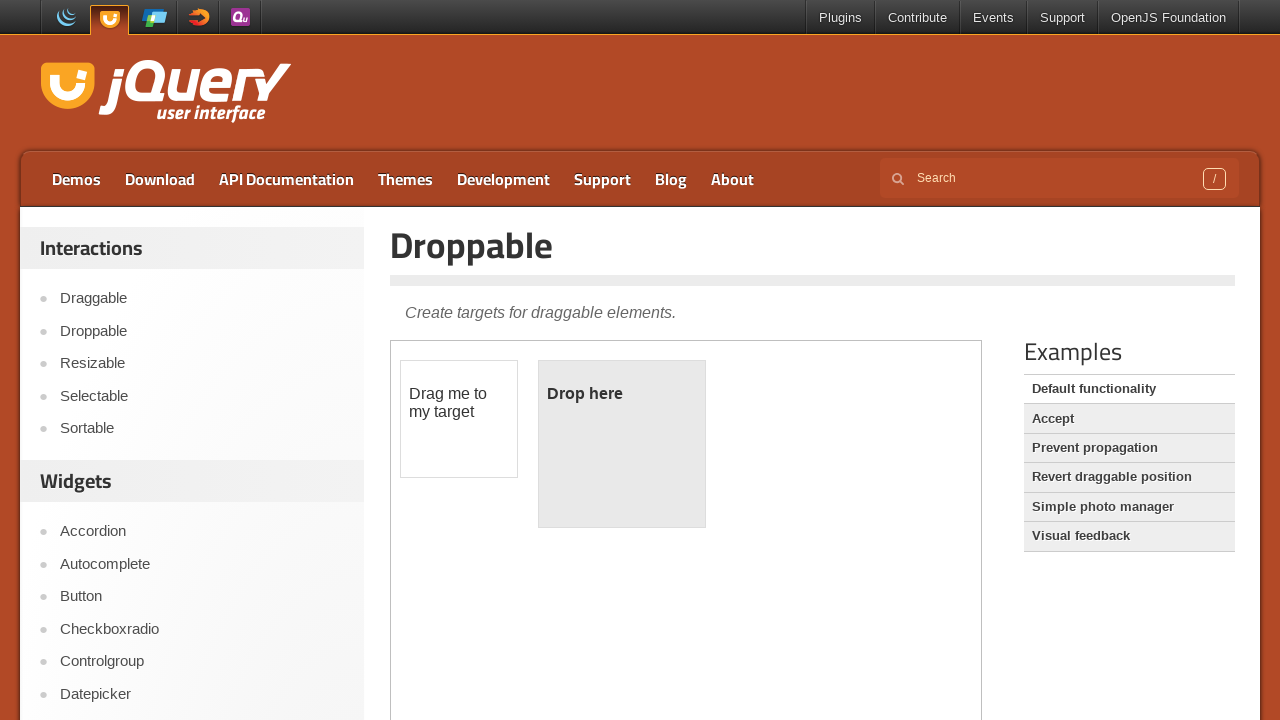

Located the demo iframe
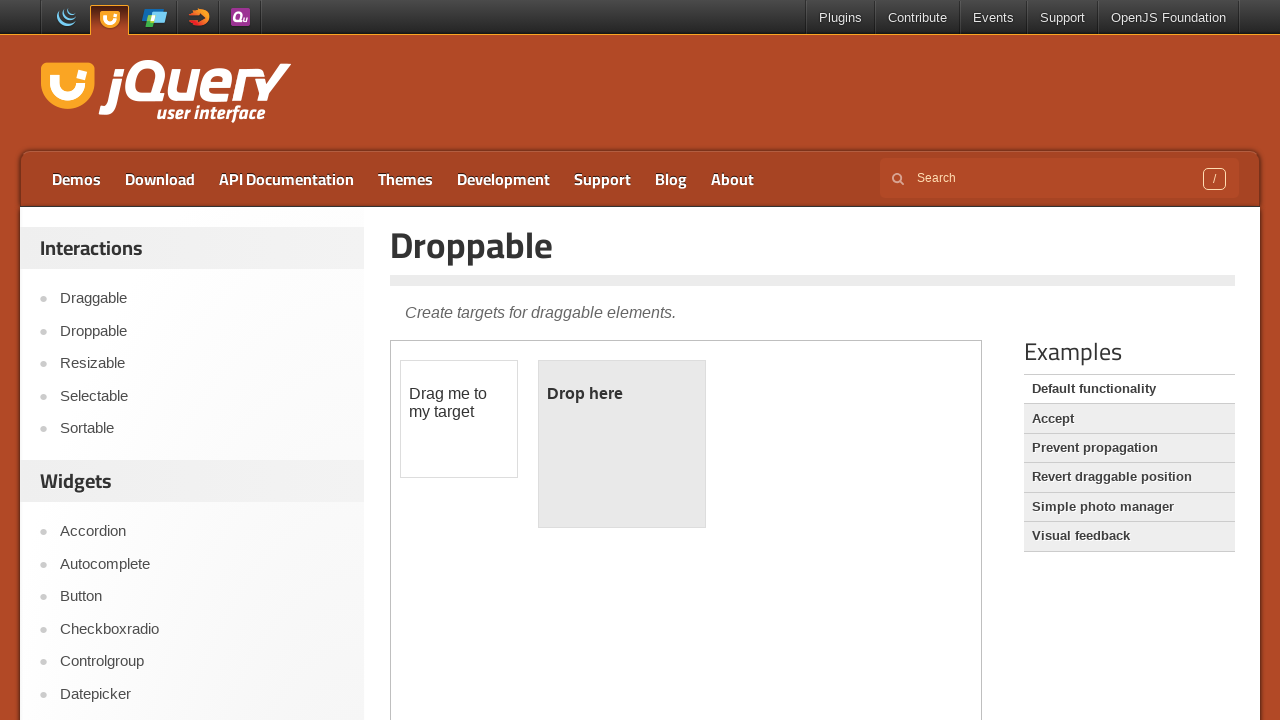

Located the draggable element
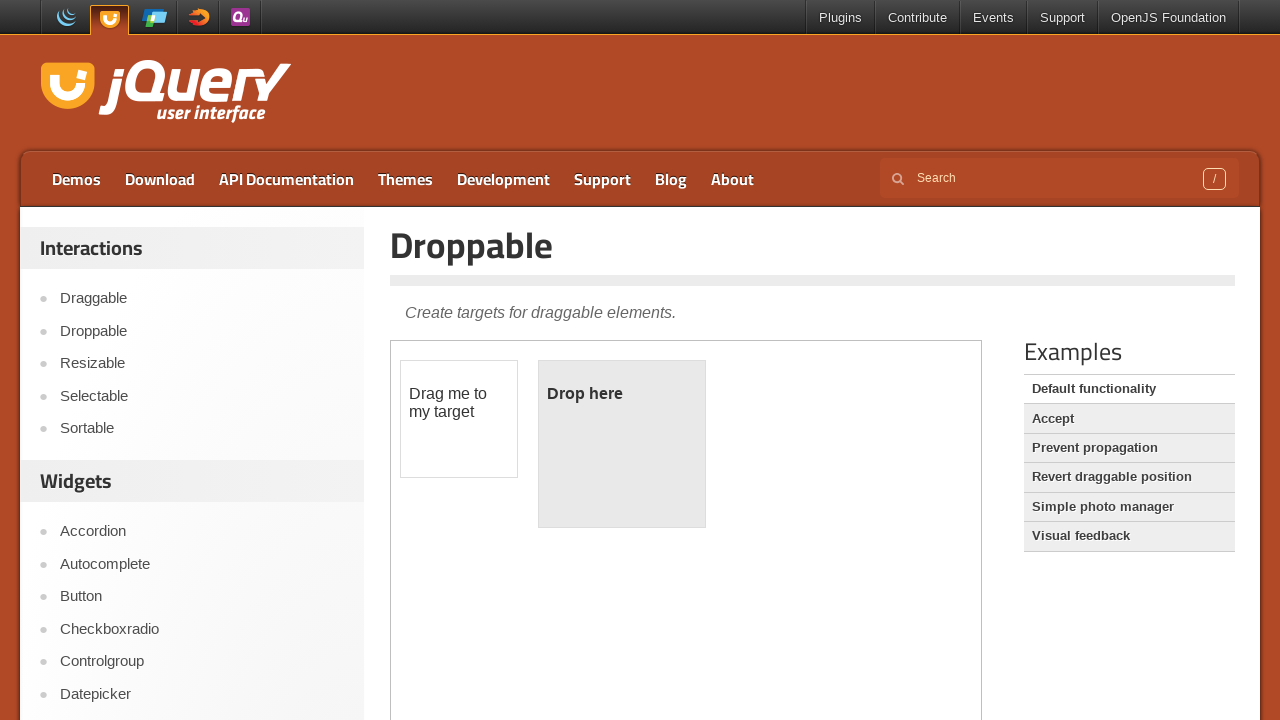

Located the droppable target element
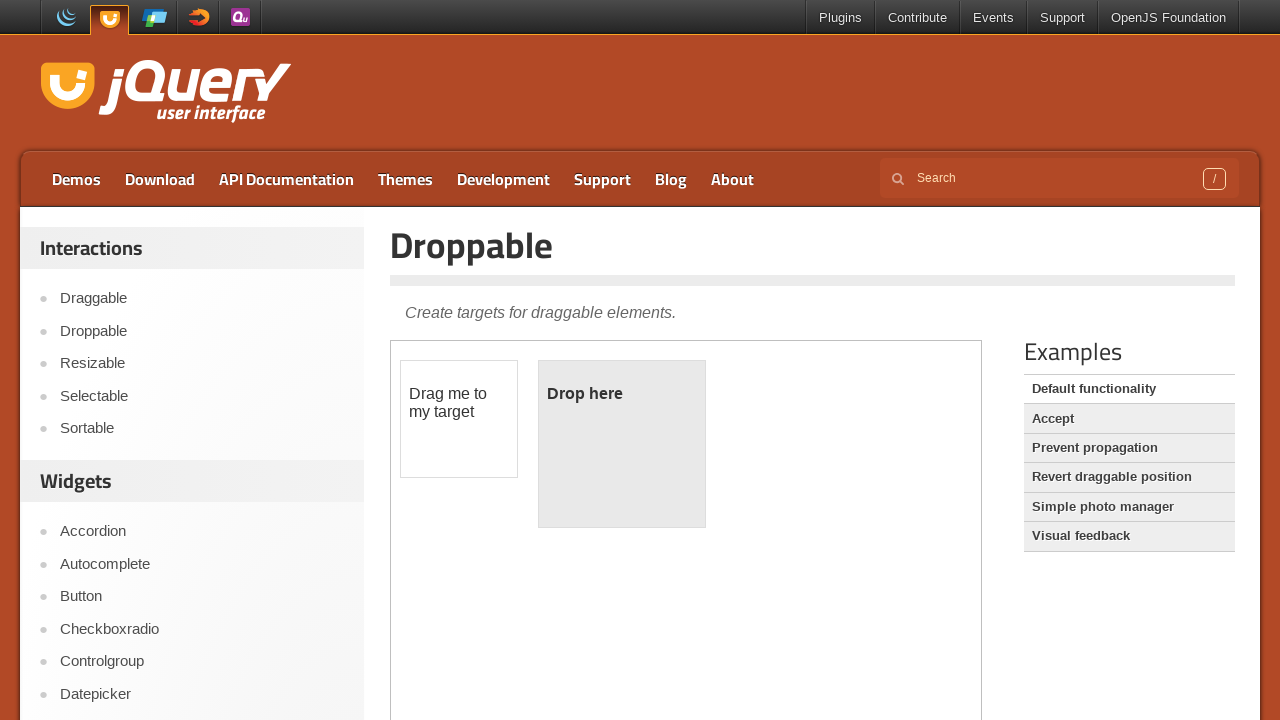

Dragged and dropped the element onto the target area at (622, 444)
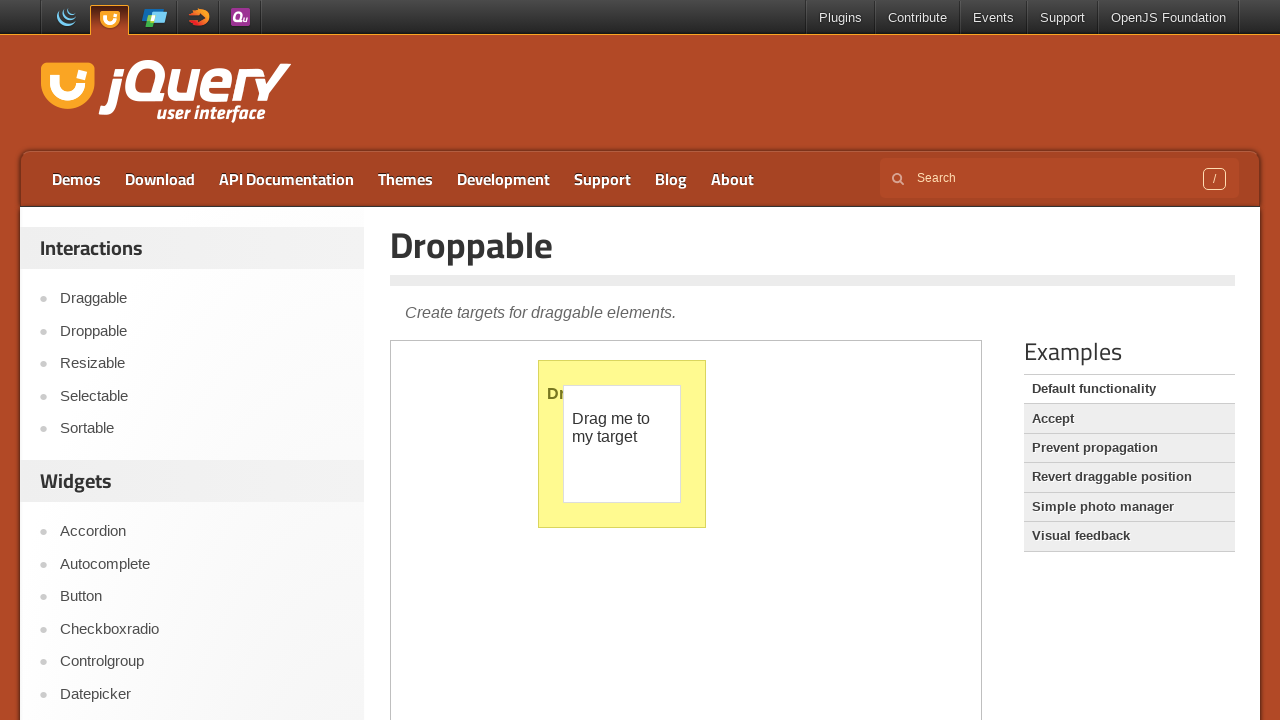

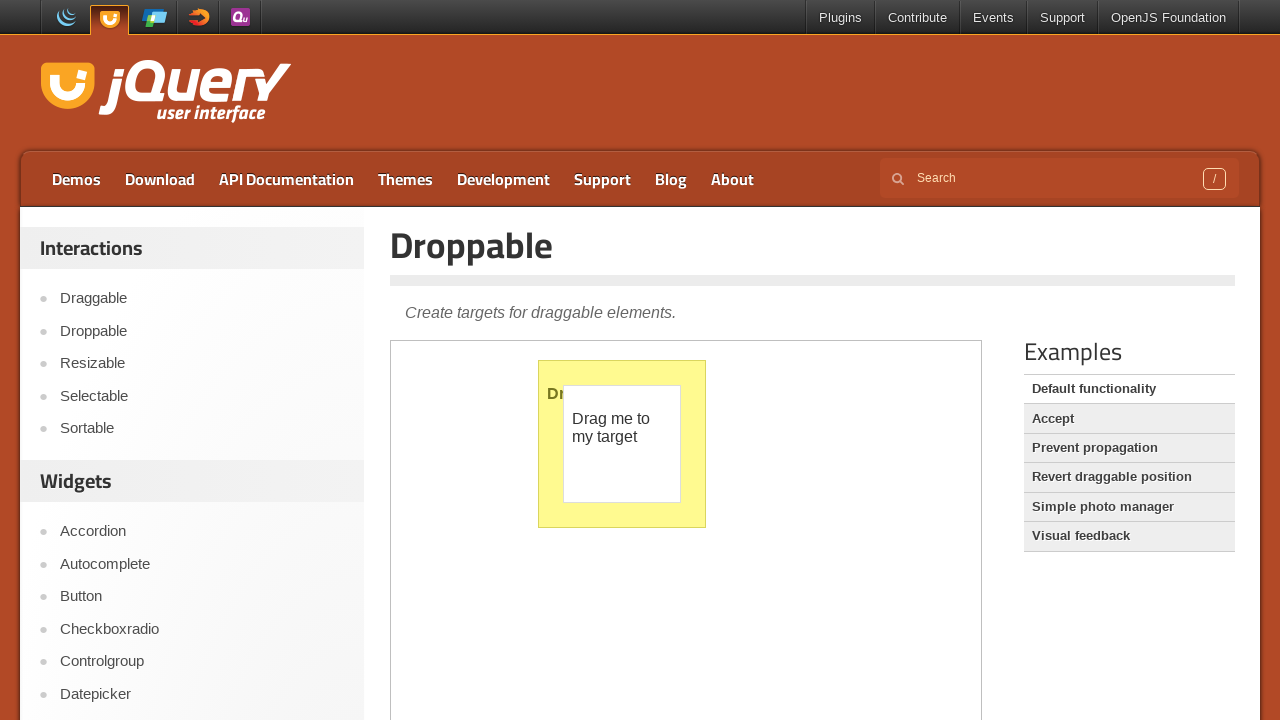